Tests XPath sibling and parent traversal locator strategies by finding buttons using following-sibling and parent axis navigation, then verifying the button text can be retrieved.

Starting URL: https://rahulshettyacademy.com/AutomationPractice/

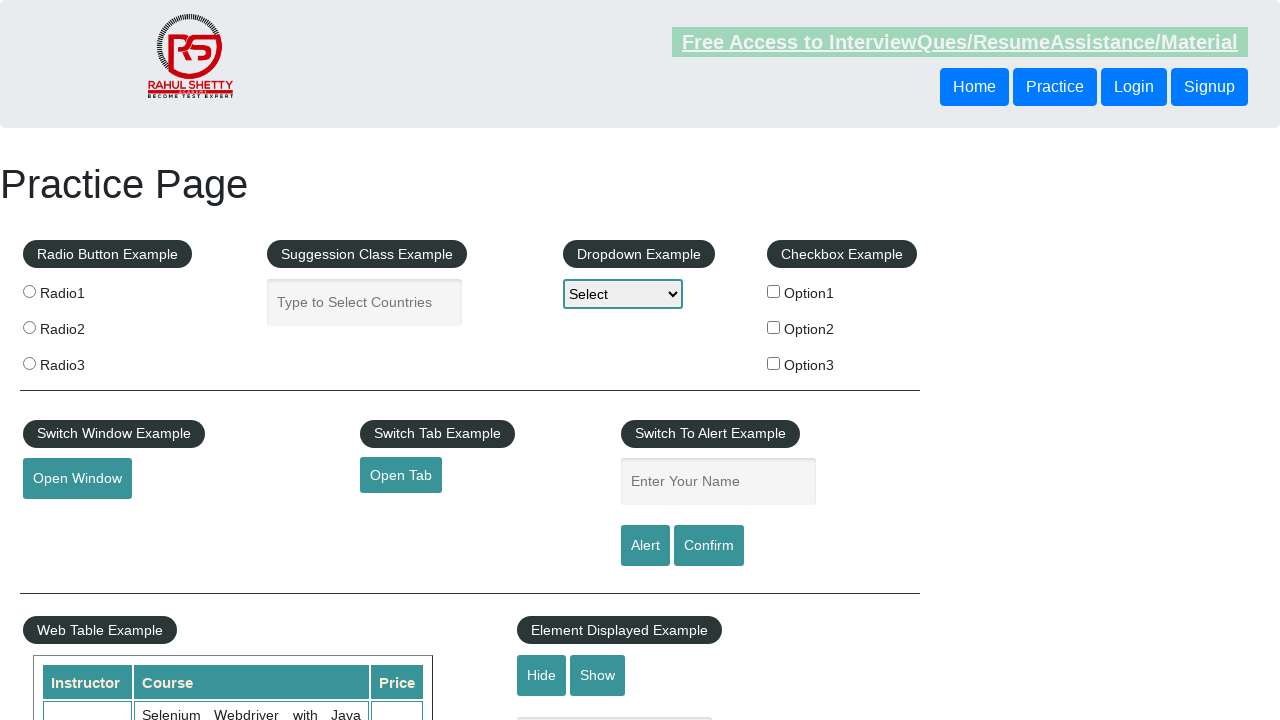

Retrieved button text using XPath following-sibling axis
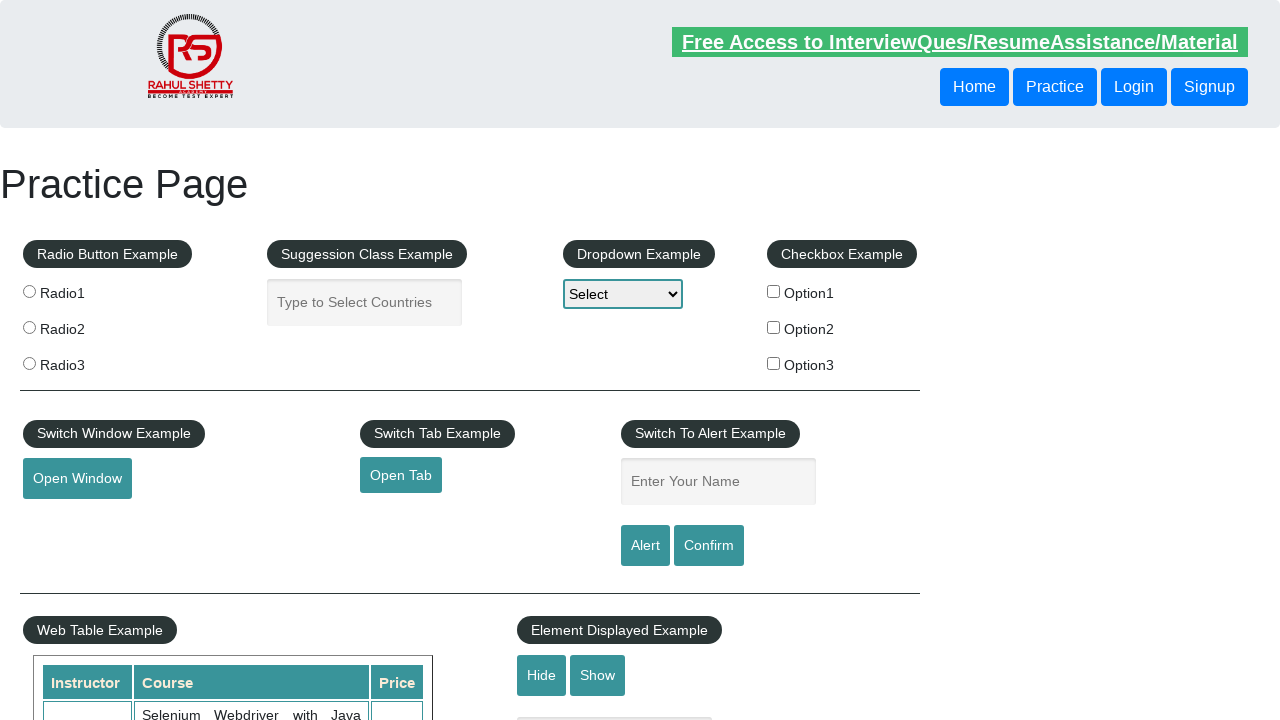

Printed following-sibling button text
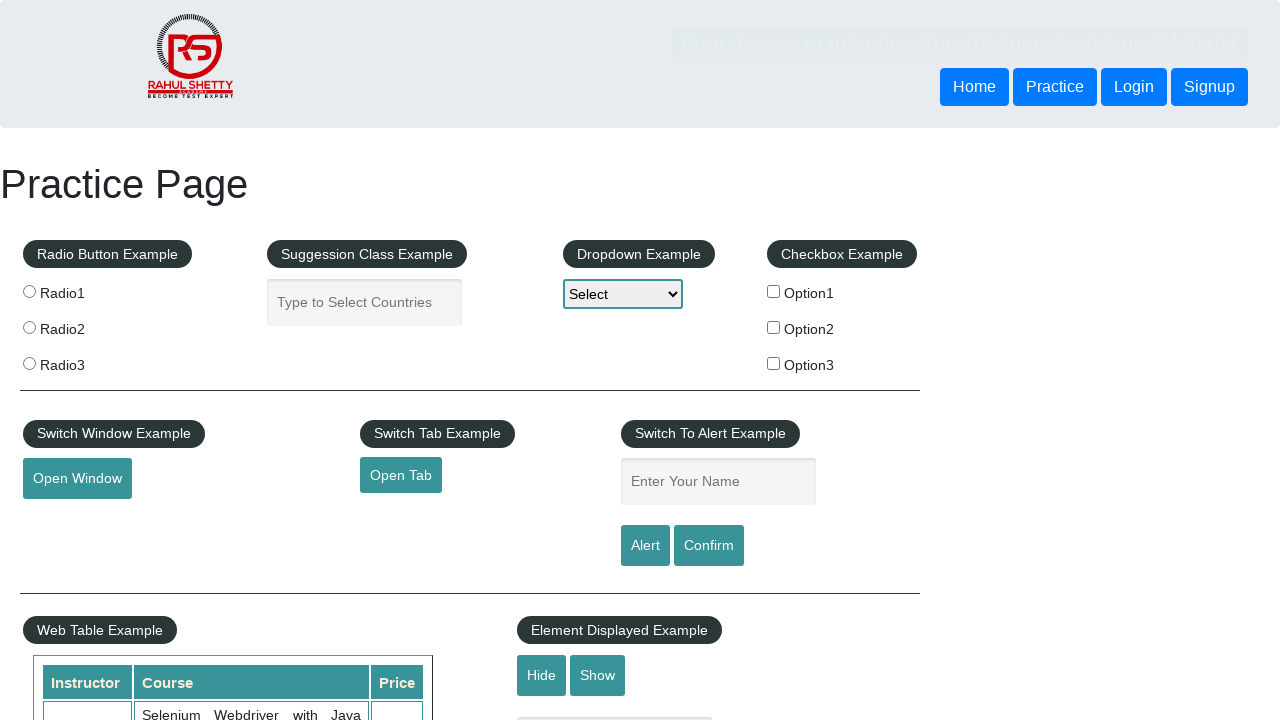

Retrieved button text using XPath parent axis traversal
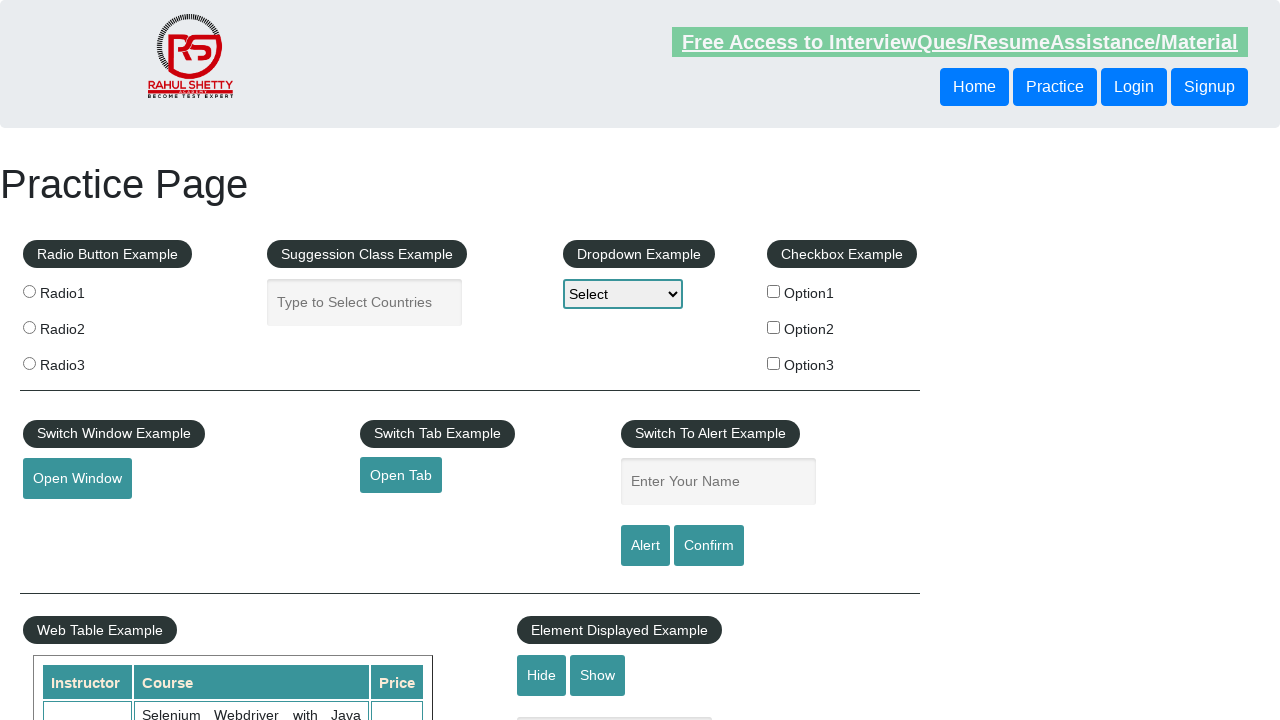

Printed parent axis button text
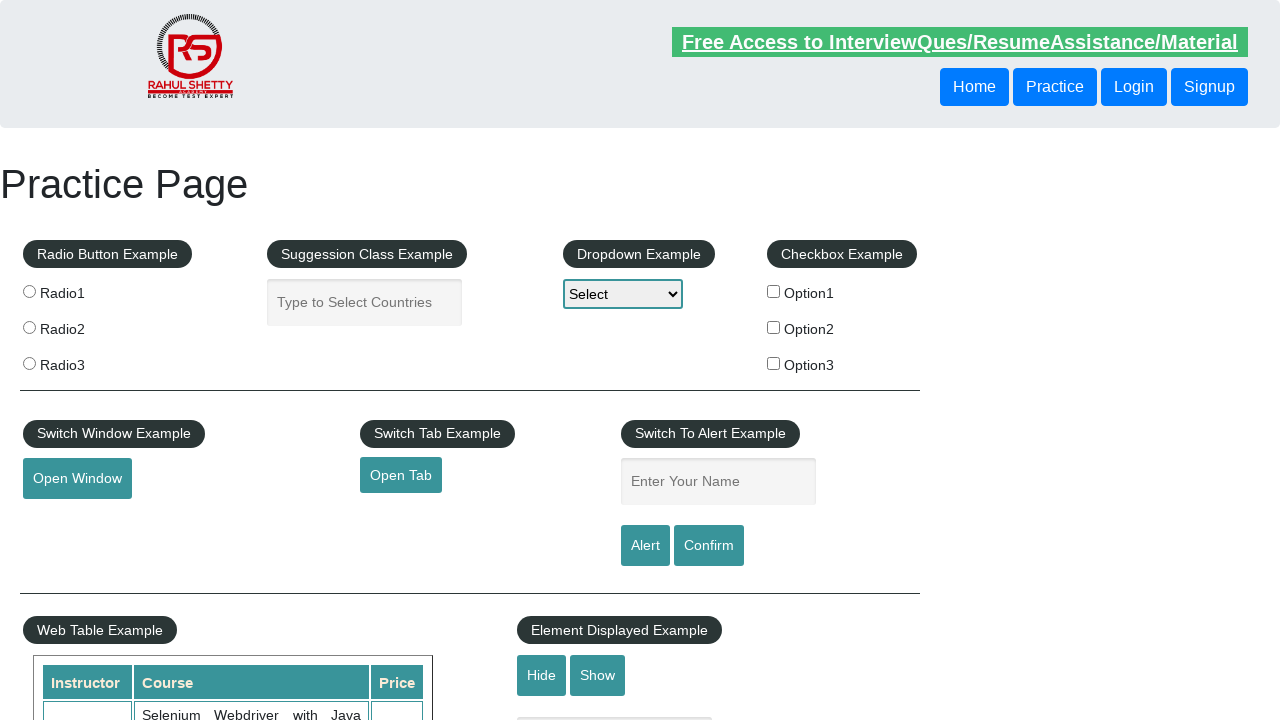

Waited for first header button element to be present
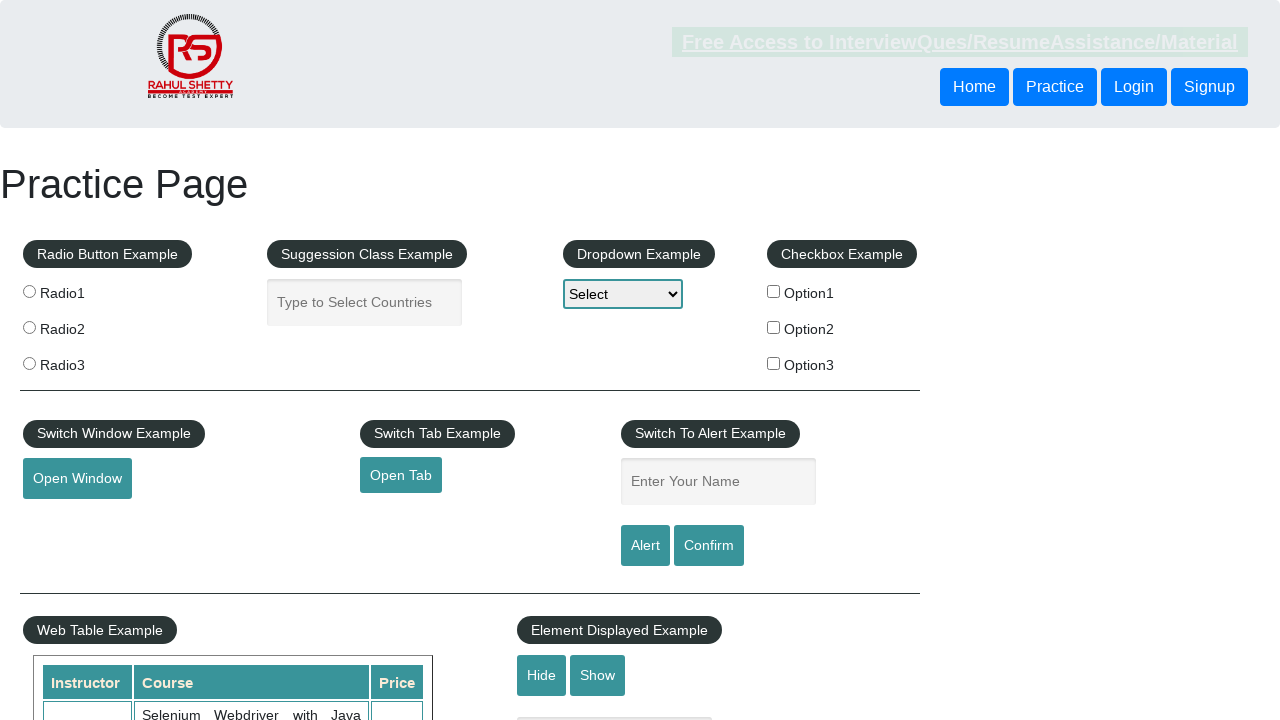

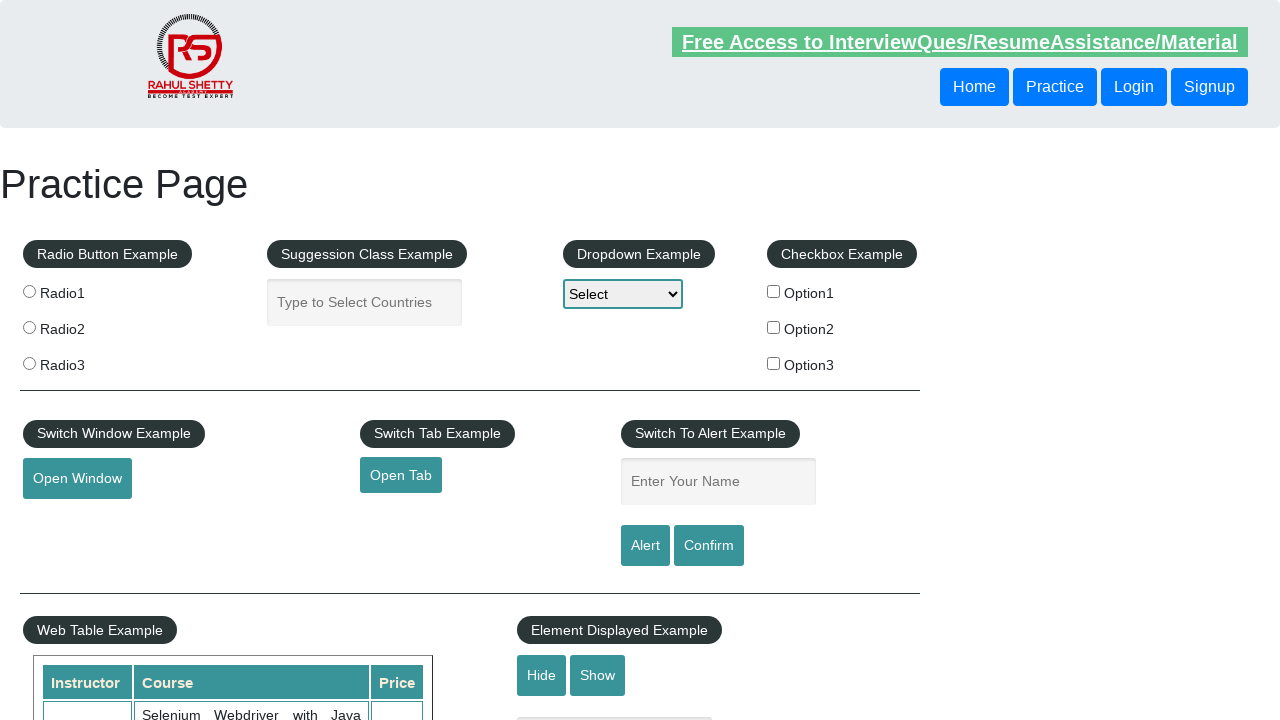